Tests dropdown selection functionality including single-select and multi-select dropdowns, selecting options by different methods and deselecting options

Starting URL: https://www.krninformatix.com/sample.html

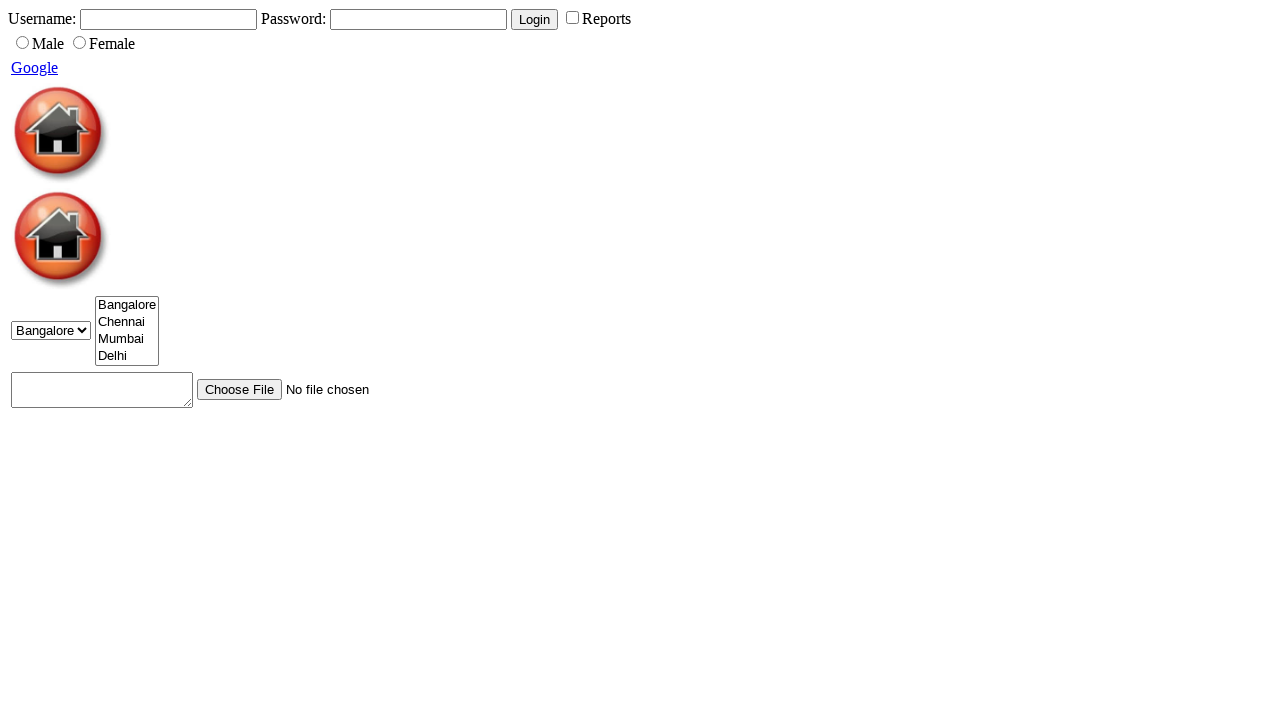

Selected first option (index 0) from single-select dropdown #city on #city
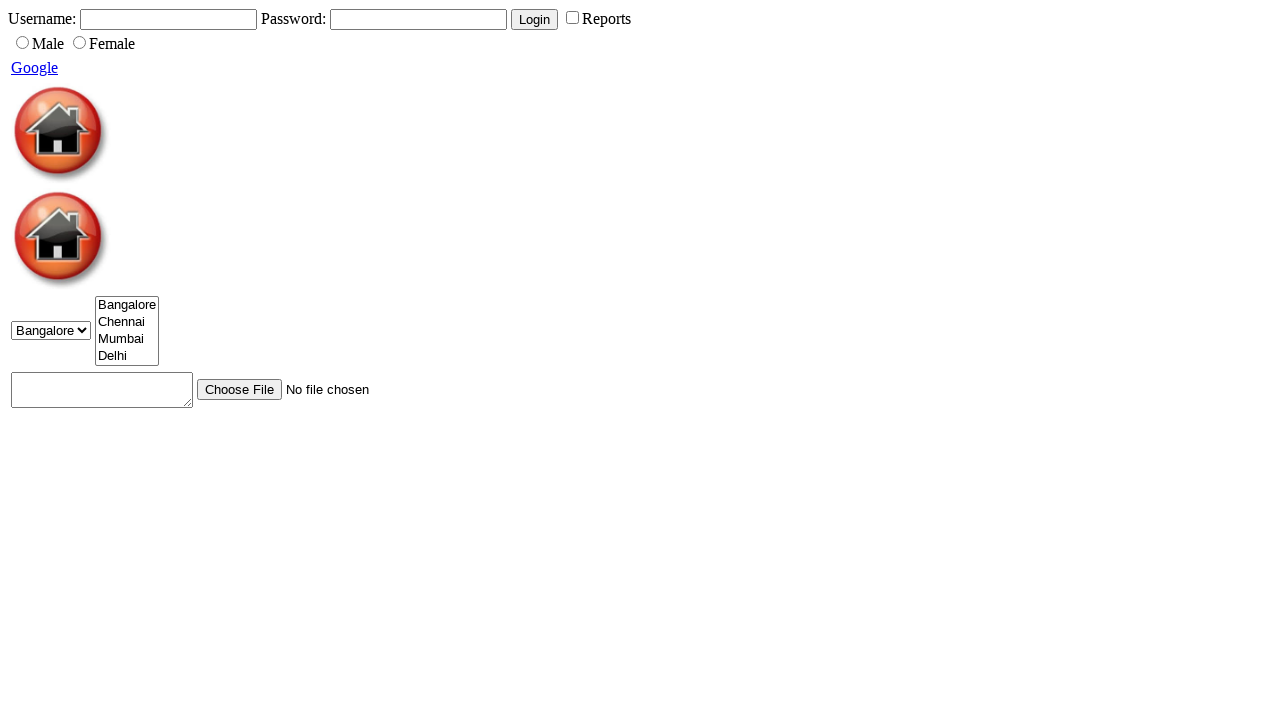

Selected option with value '2' from single-select dropdown on #city
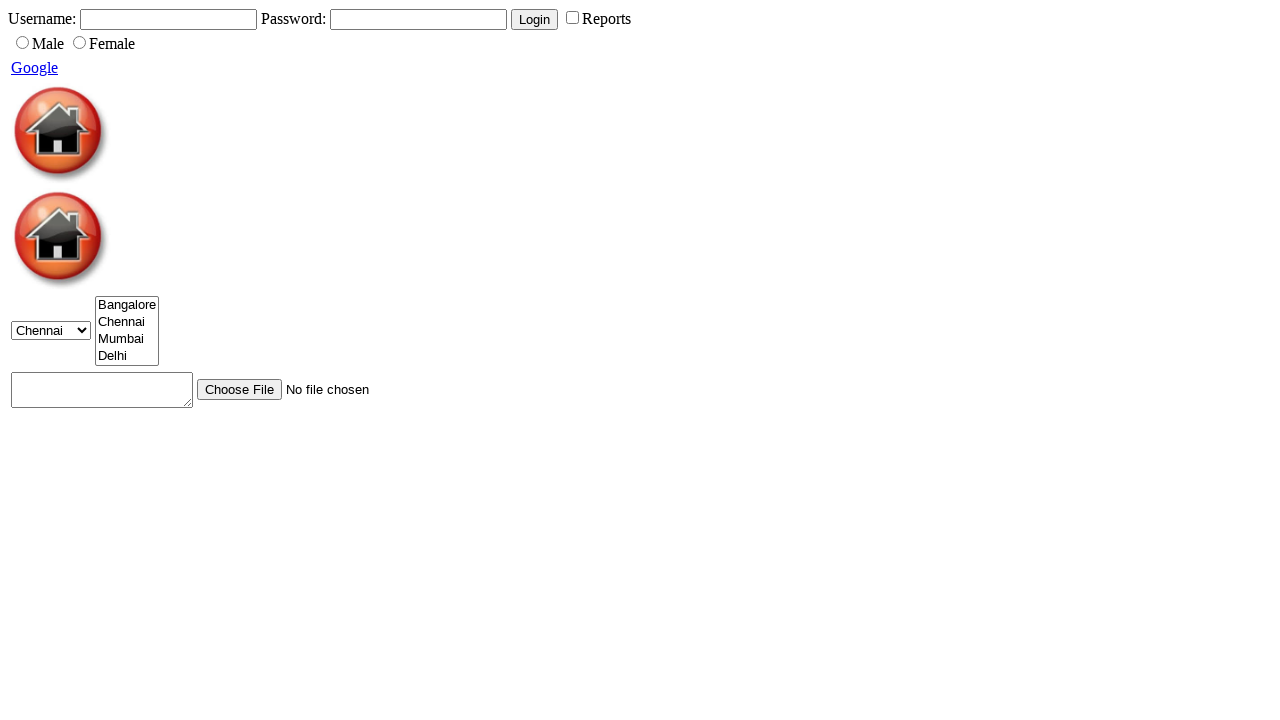

Selected 'Mumbai' from single-select dropdown by visible text on #city
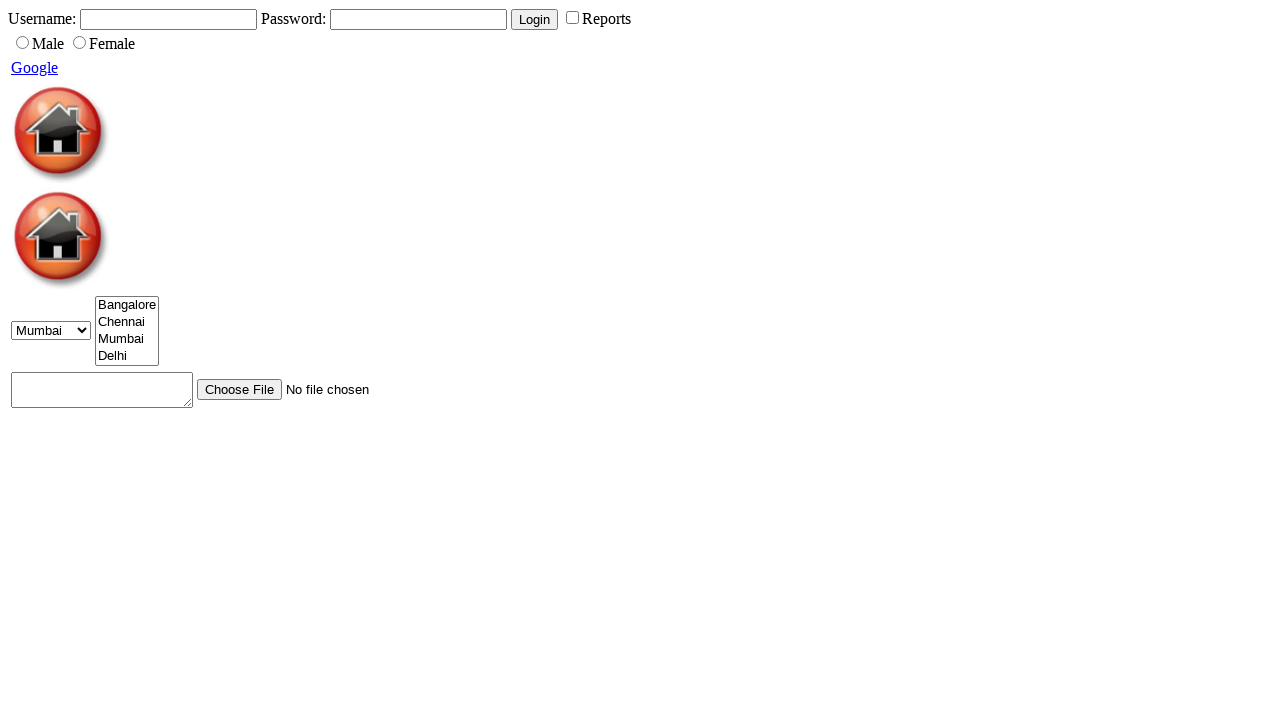

Selected first option (index 0) from multi-select dropdown #cities on #cities
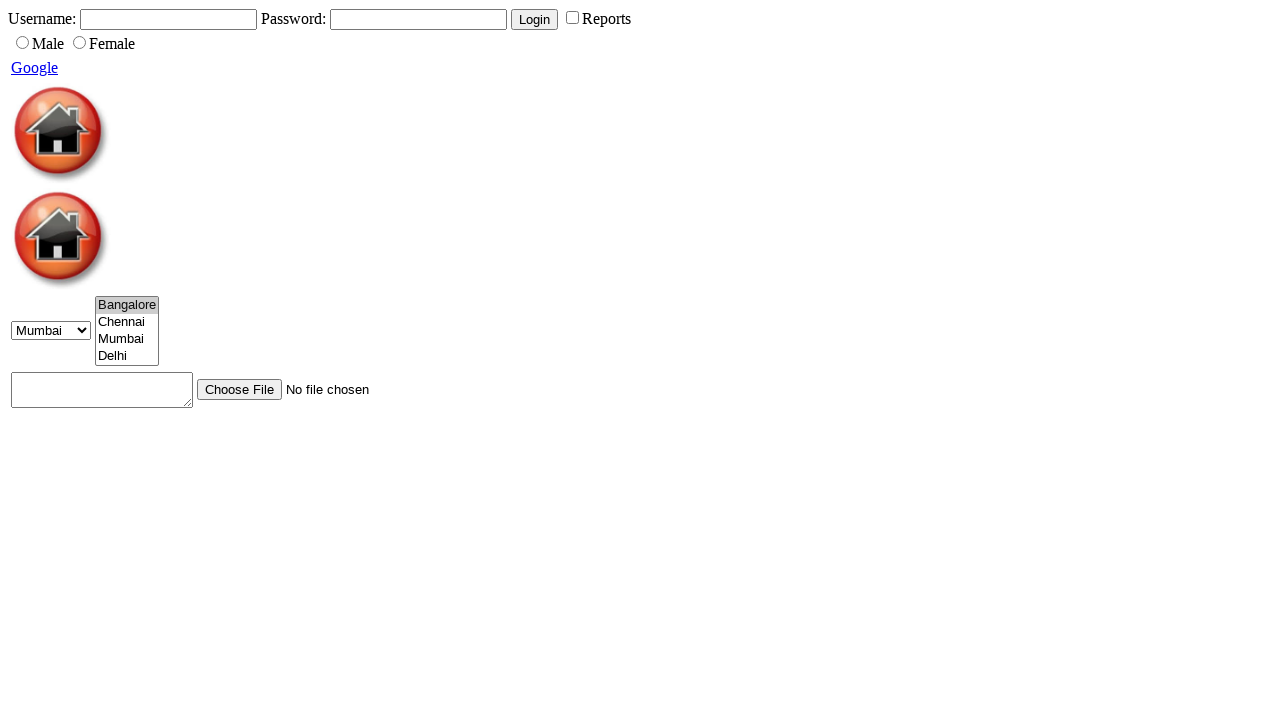

Selected option with value '2' from multi-select dropdown on #cities
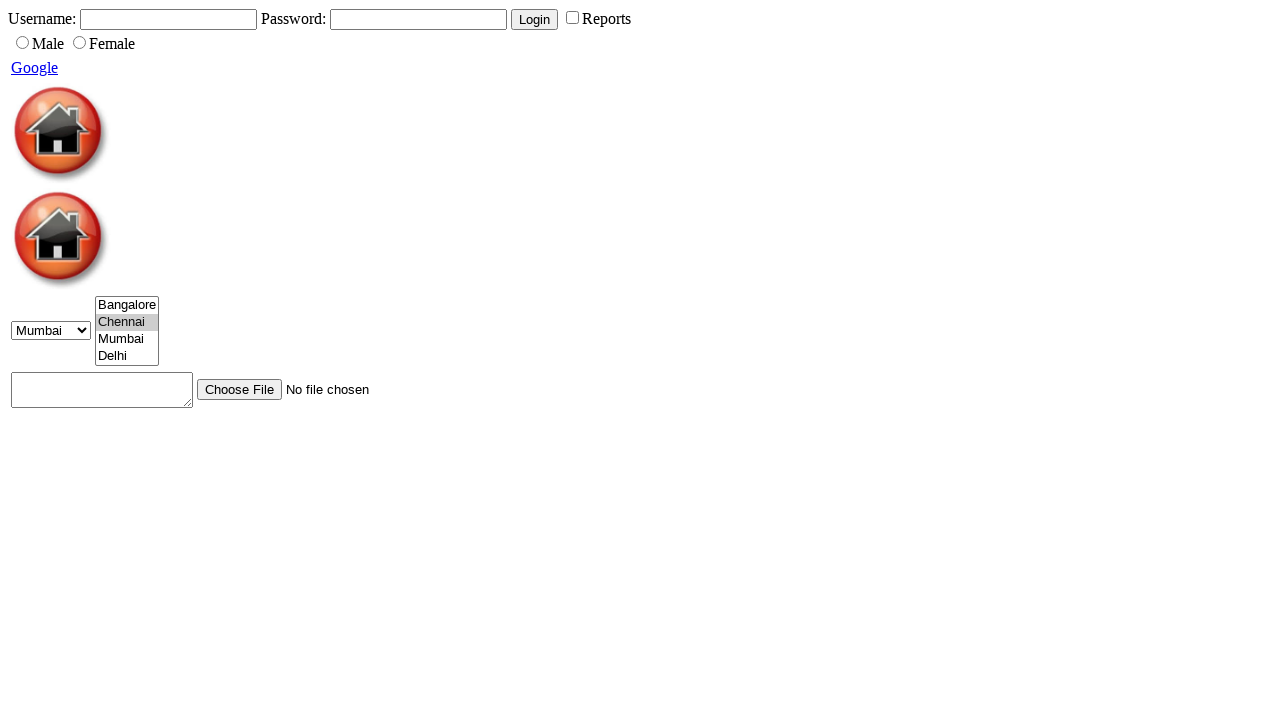

Retrieved current selected values from multi-select dropdown
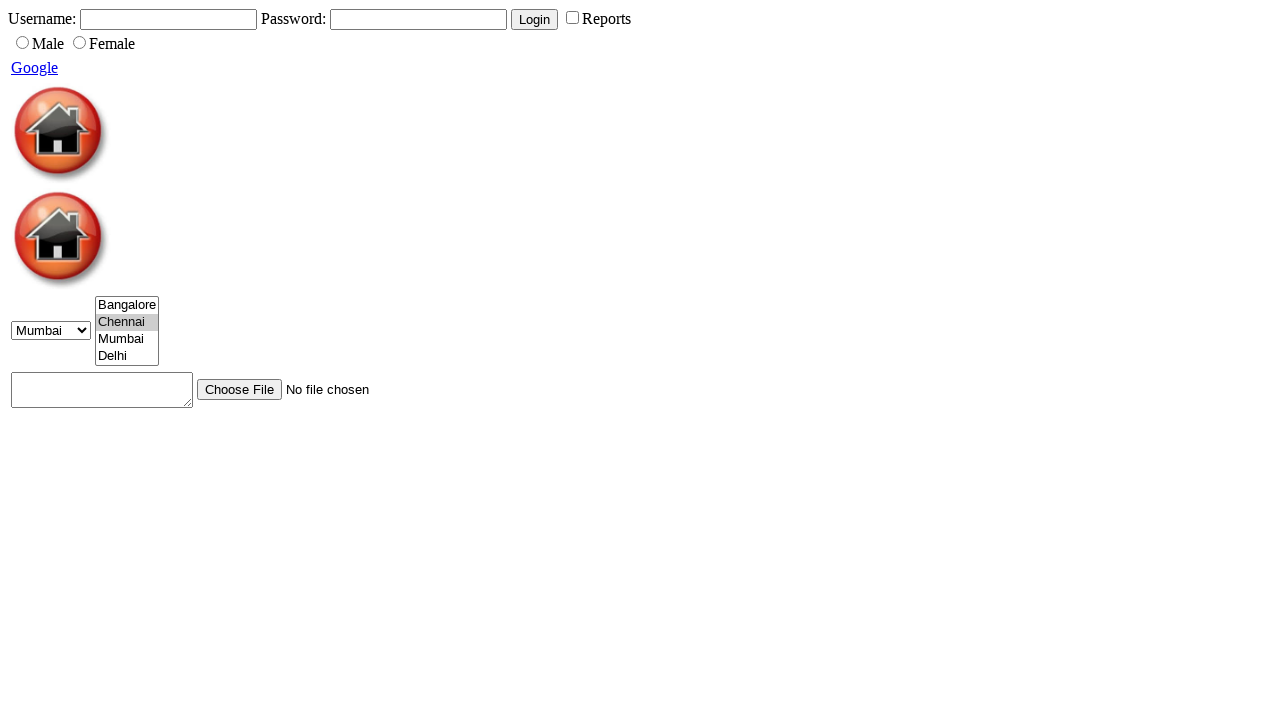

Added Delhi option value to current selection
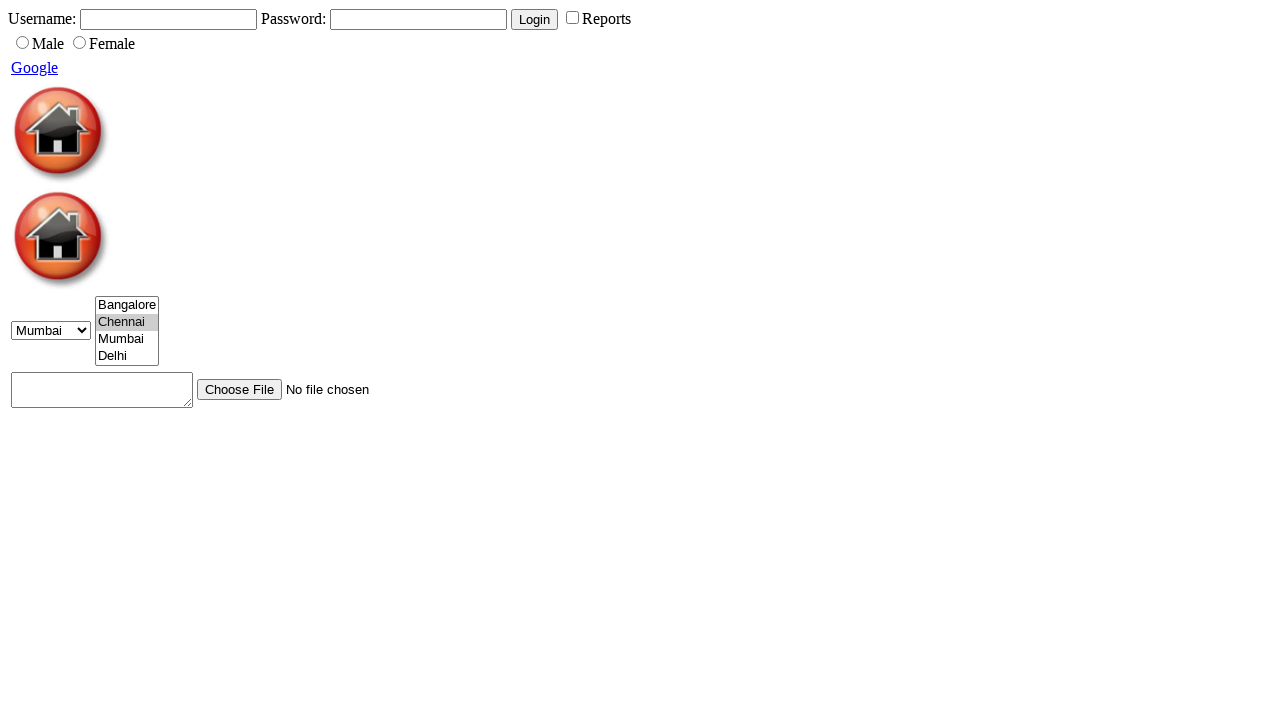

Applied multi-select with all current values including Delhi on #cities
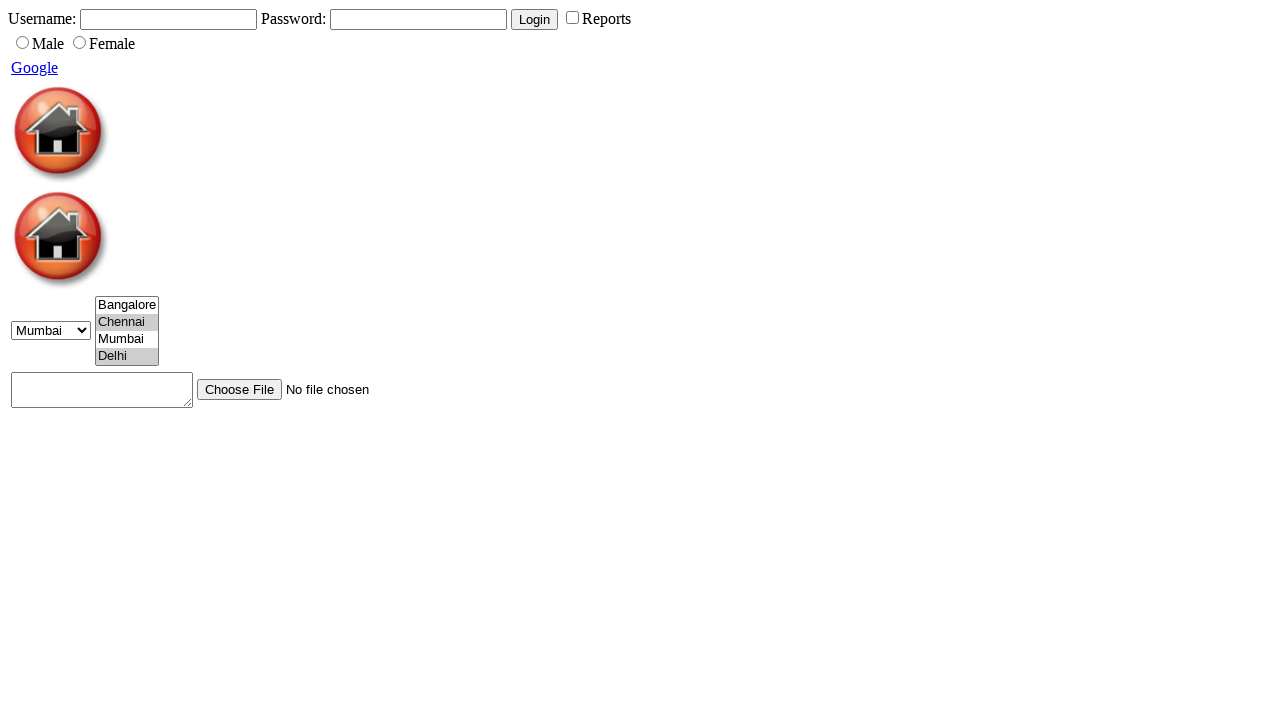

Retrieved updated selected values from multi-select dropdown
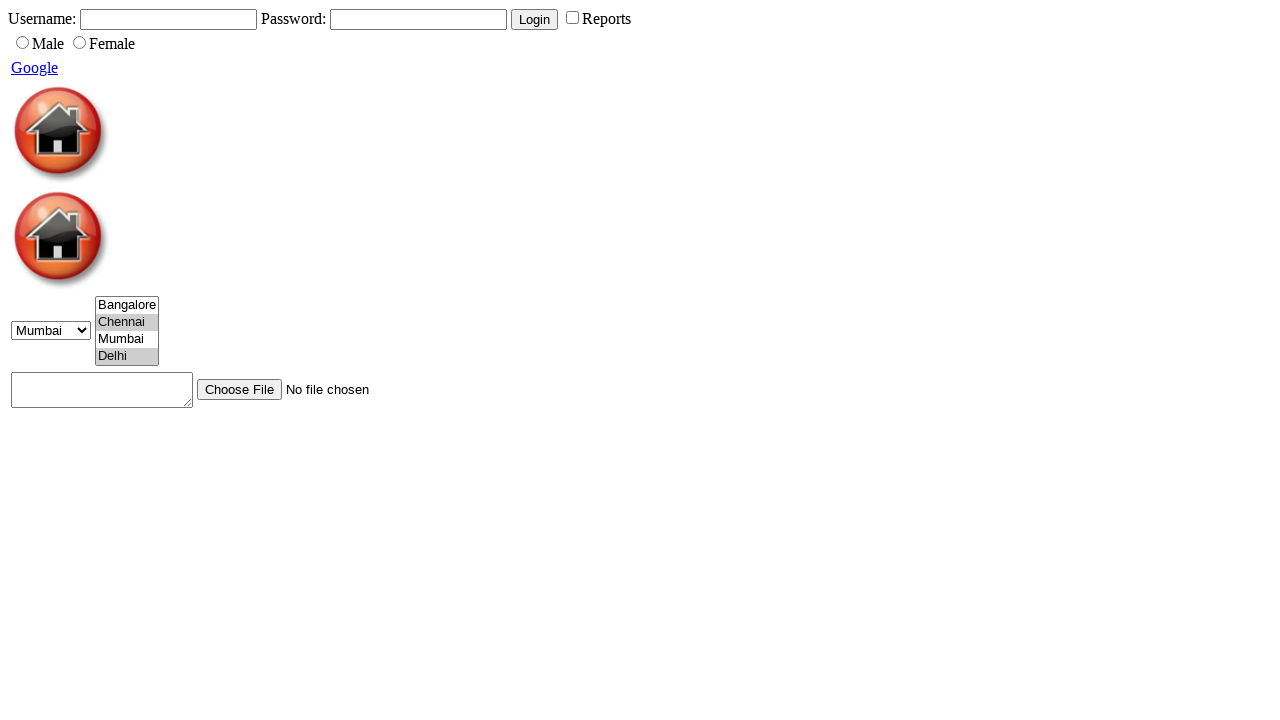

Retrieved value attribute of Delhi option
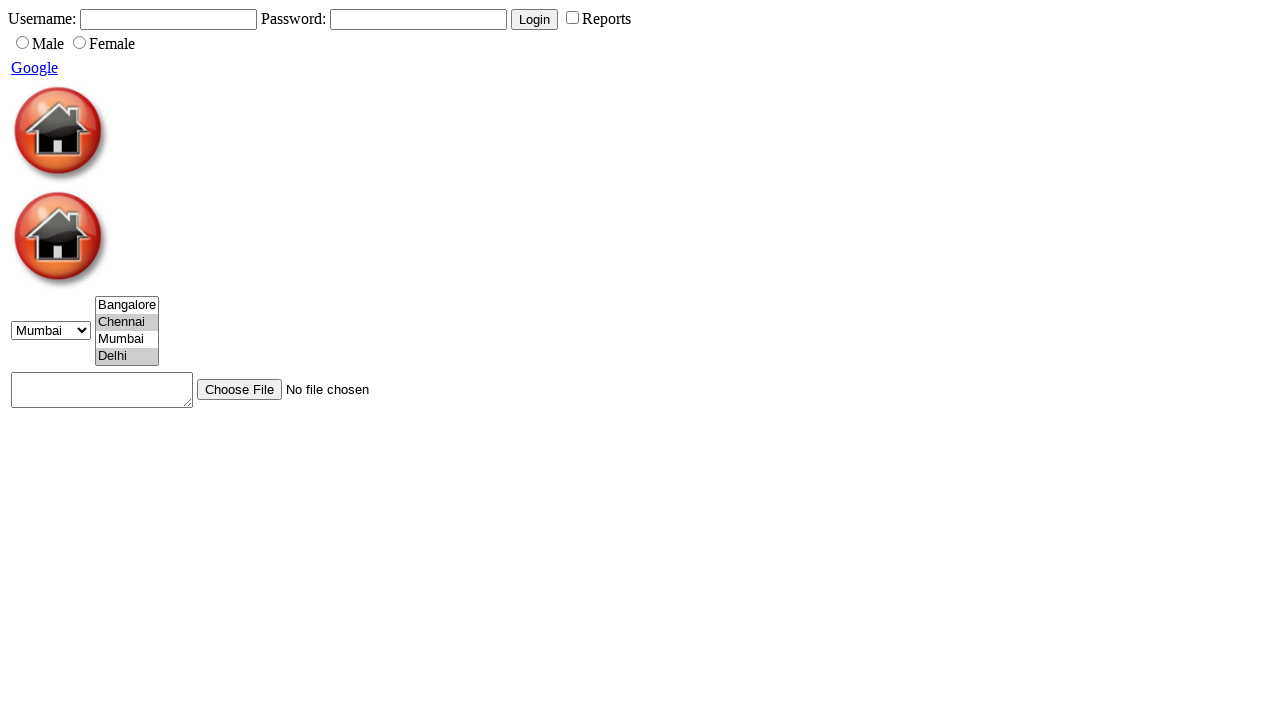

Removed Delhi value from current selection list
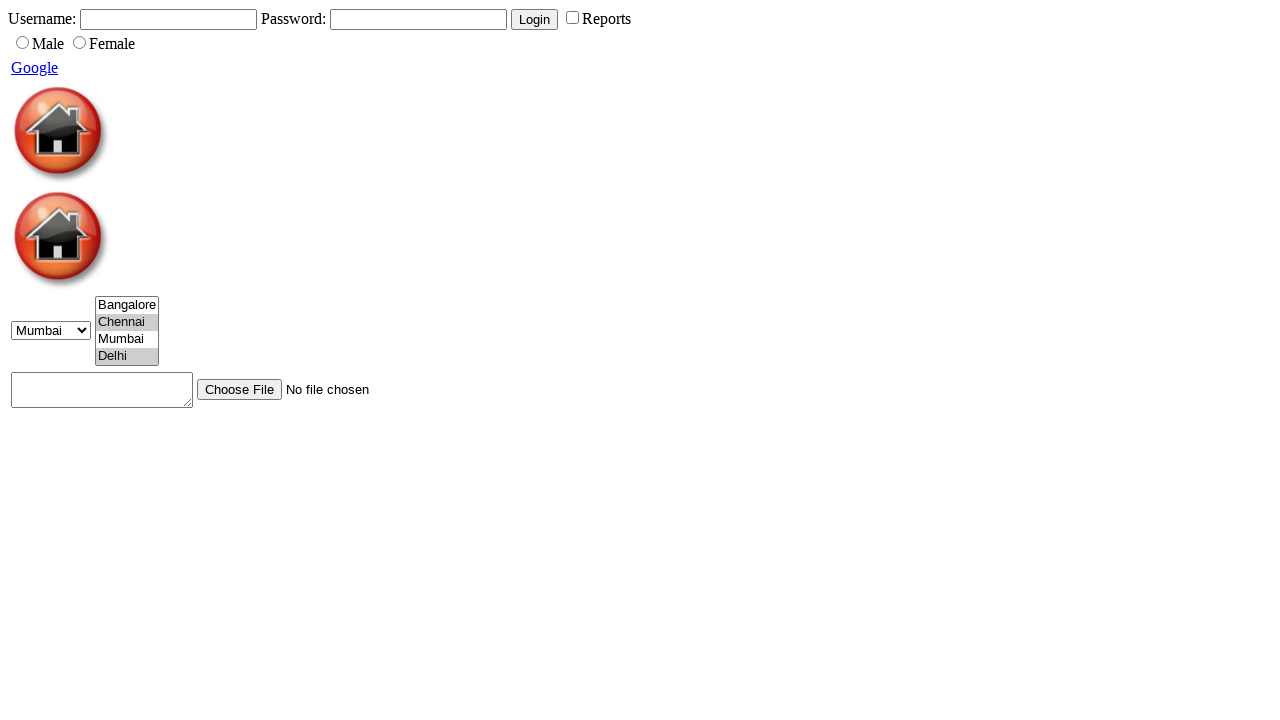

Applied multi-select with Delhi deselected on #cities
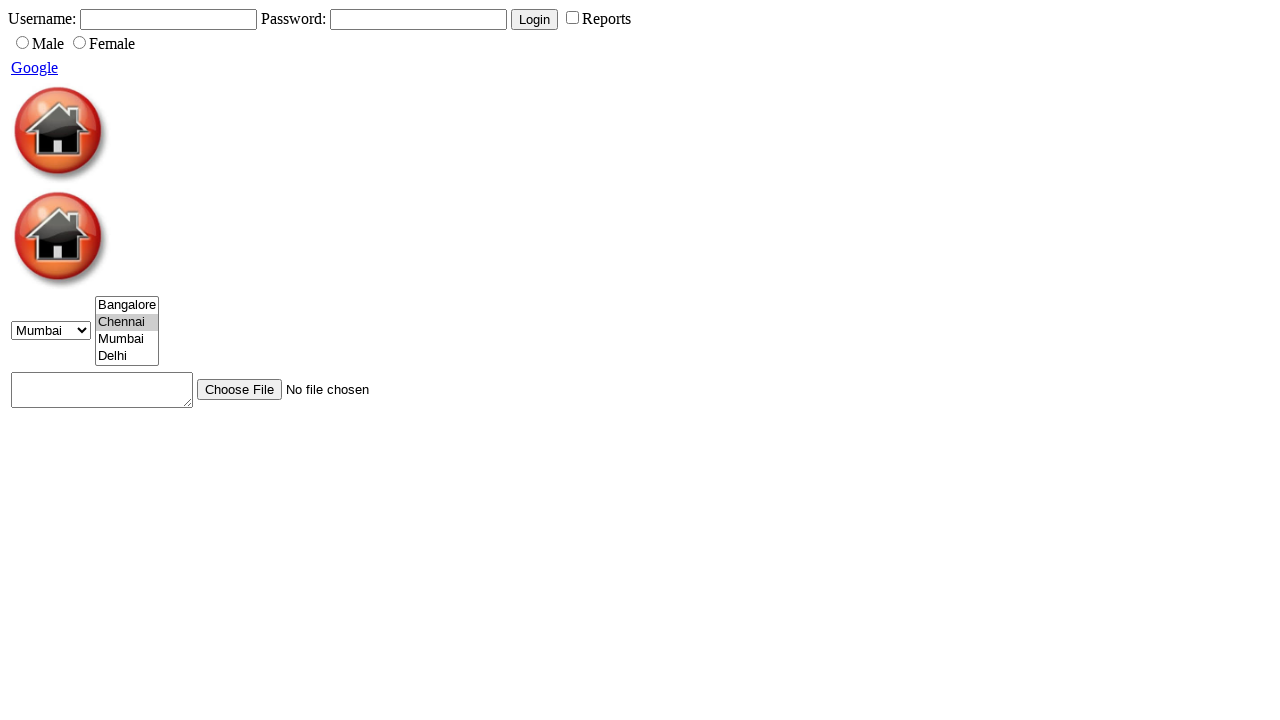

Deselected all options from multi-select dropdown on #cities
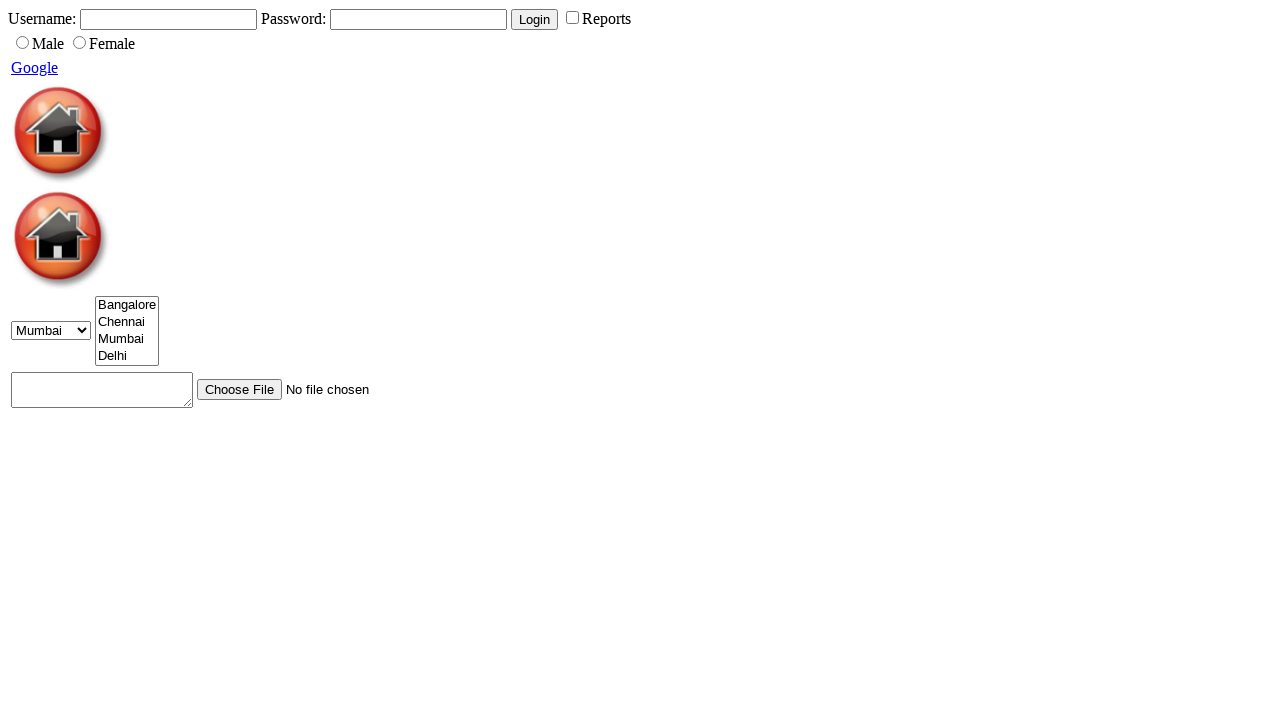

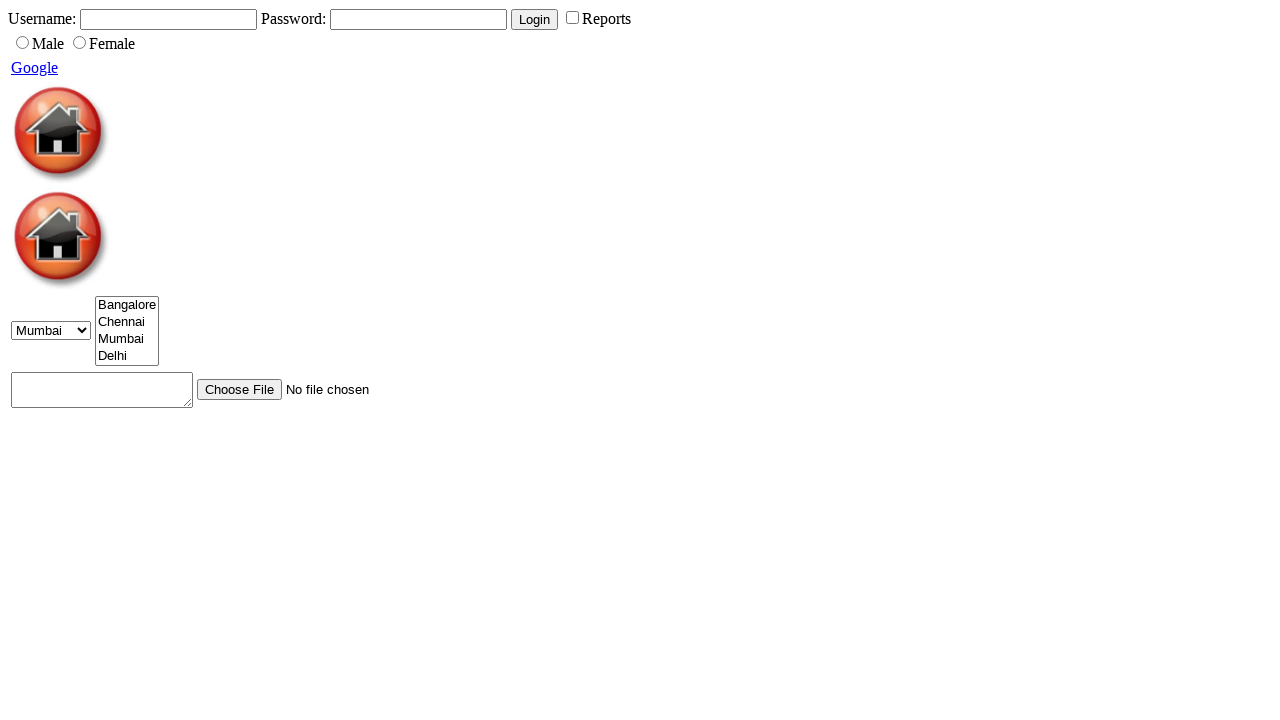